Tests various alert interactions including accepting alerts, dismissing confirms, and sending text to prompts

Starting URL: https://demoqa.com/alerts

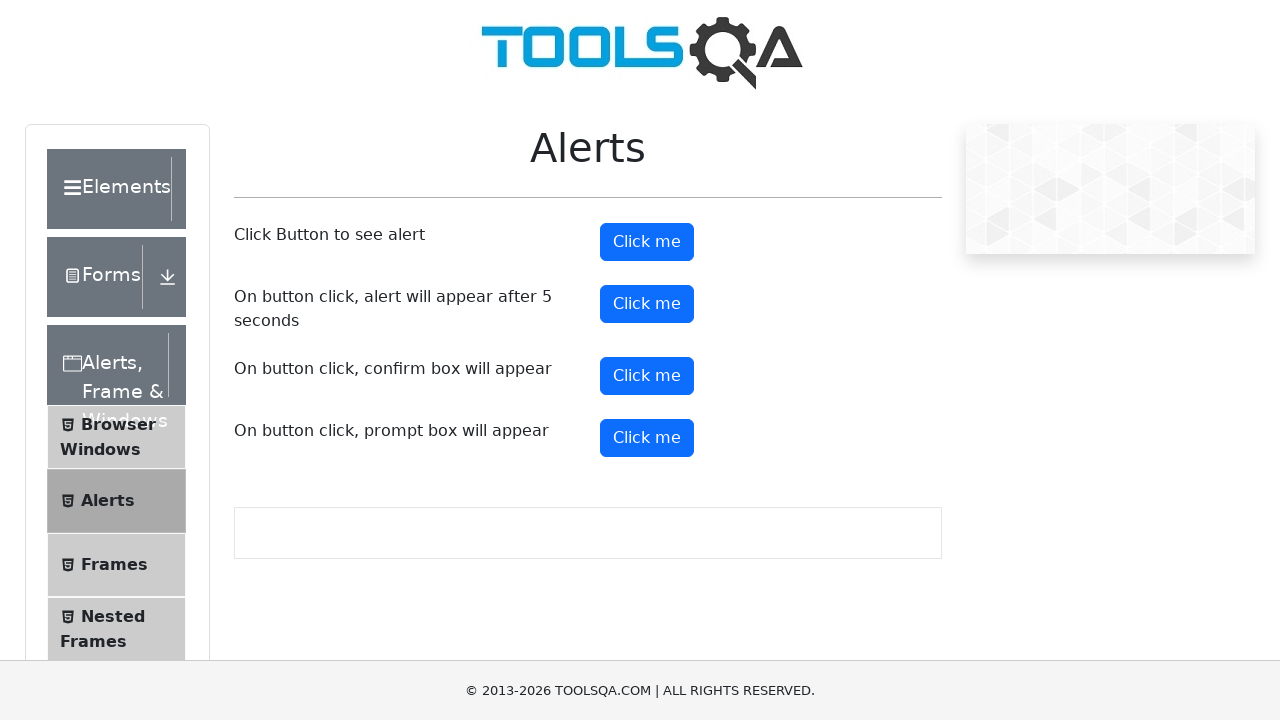

Clicked the alert button at (647, 242) on #alertButton
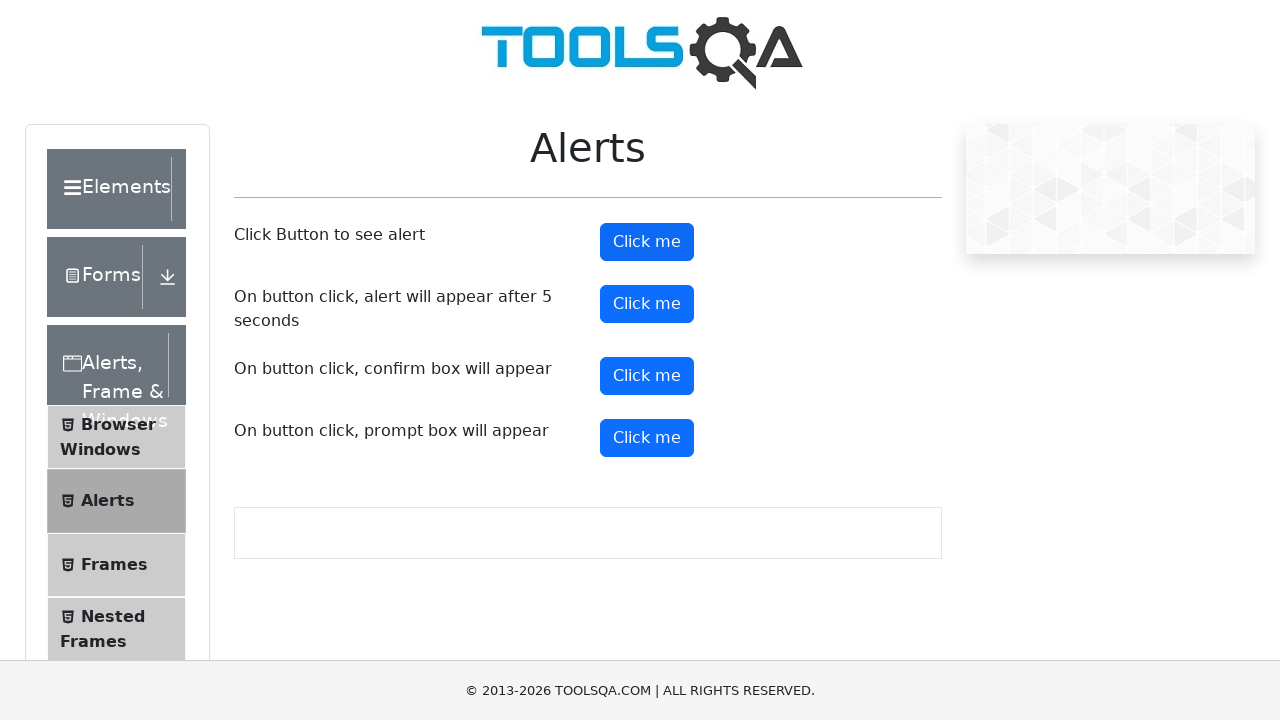

Set up dialog handler to accept alerts
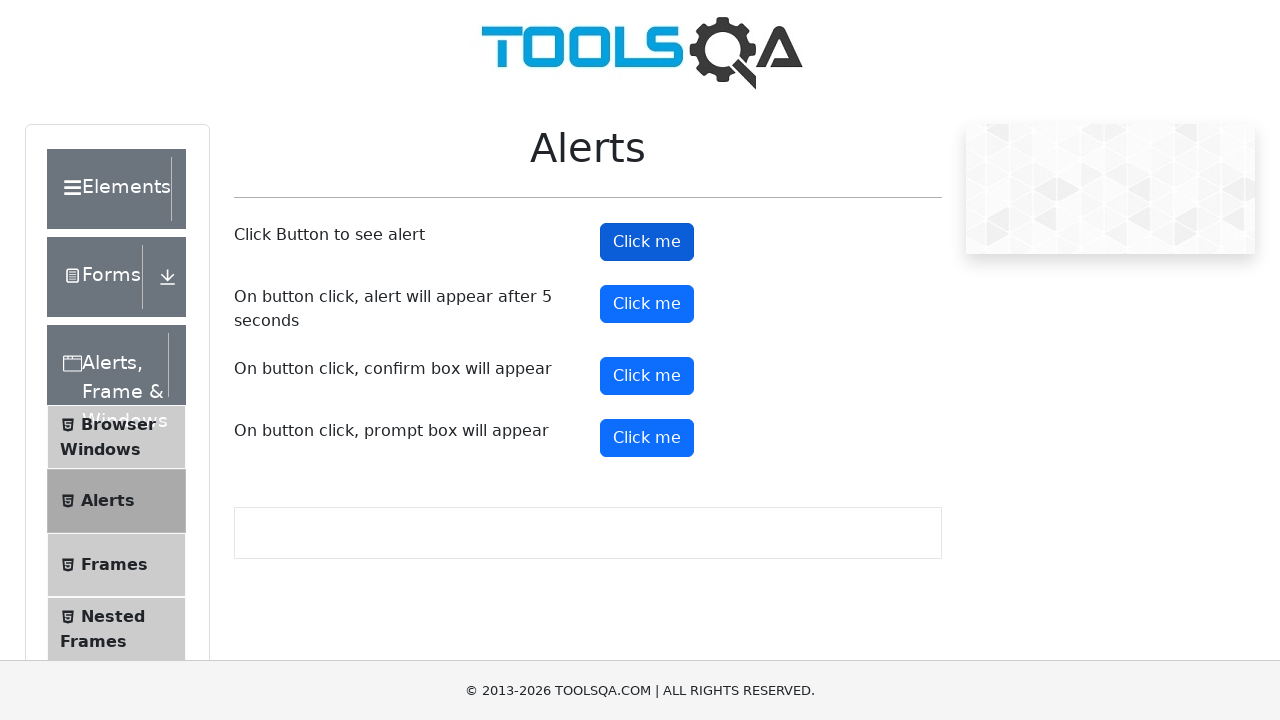

Clicked the timer alert button (5 second delay) at (647, 304) on #timerAlertButton
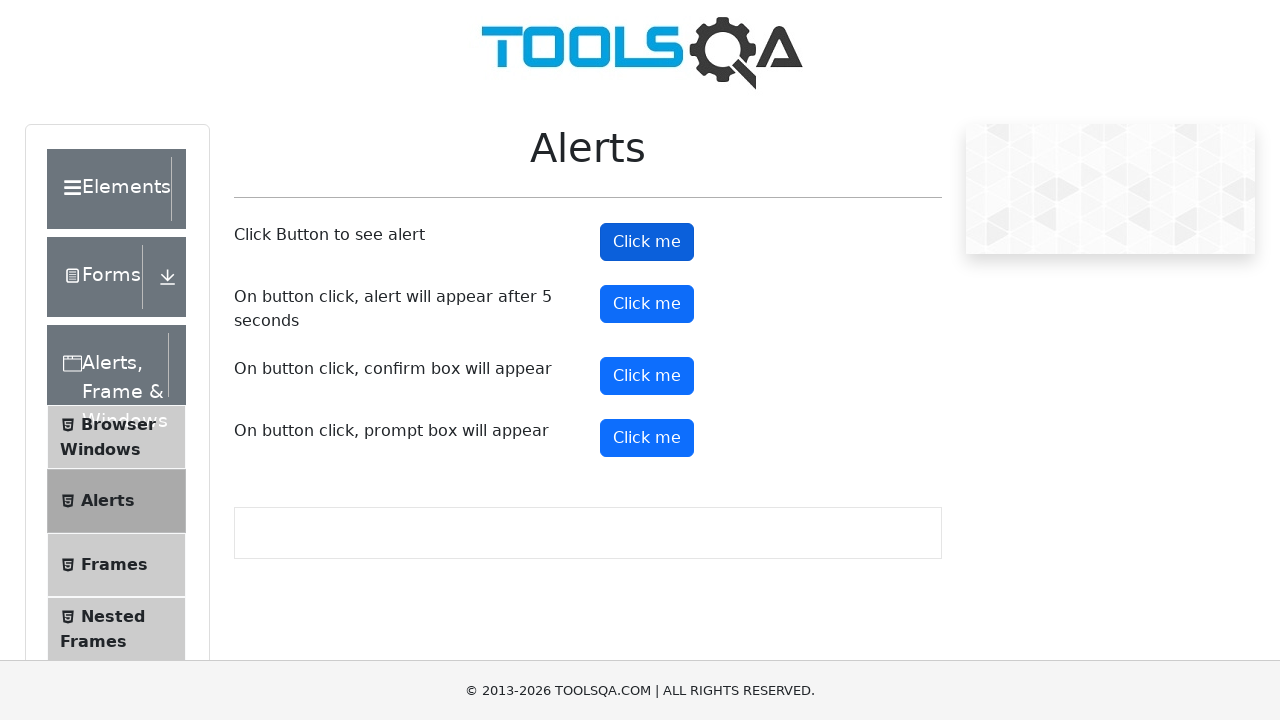

Clicked the confirm button at (647, 376) on #confirmButton
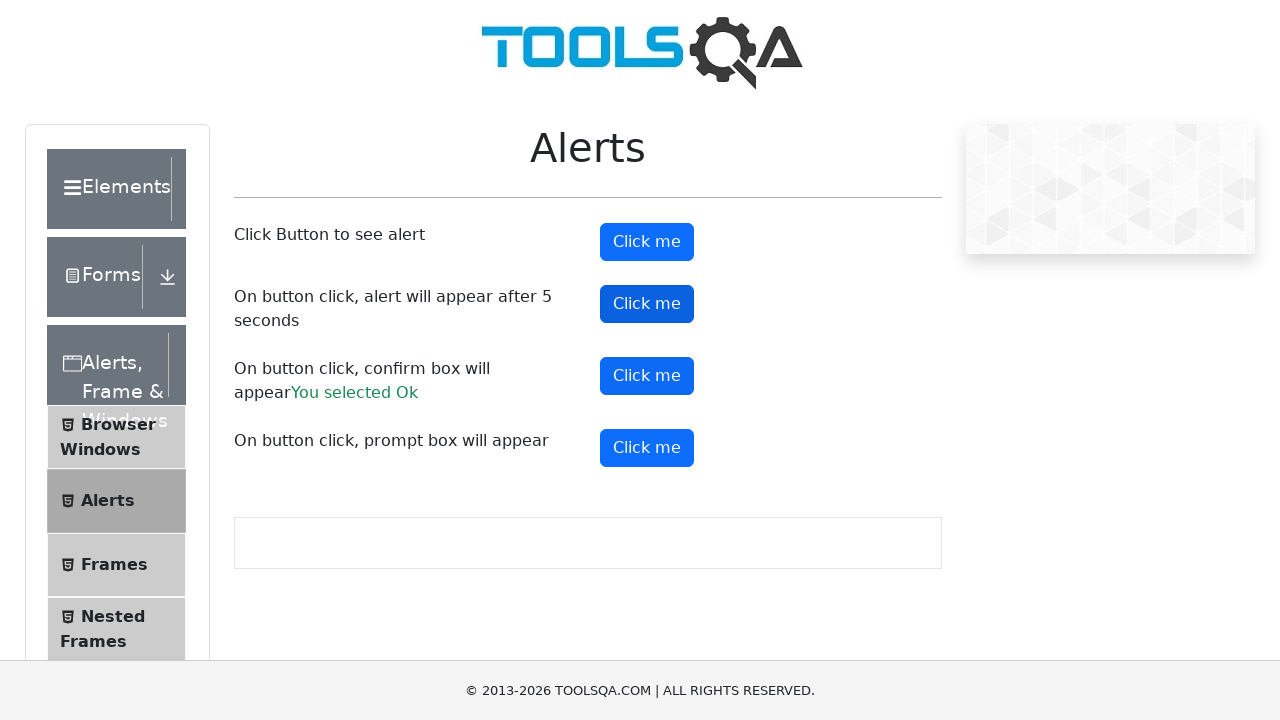

Set up dialog handler to dismiss confirm dialogs
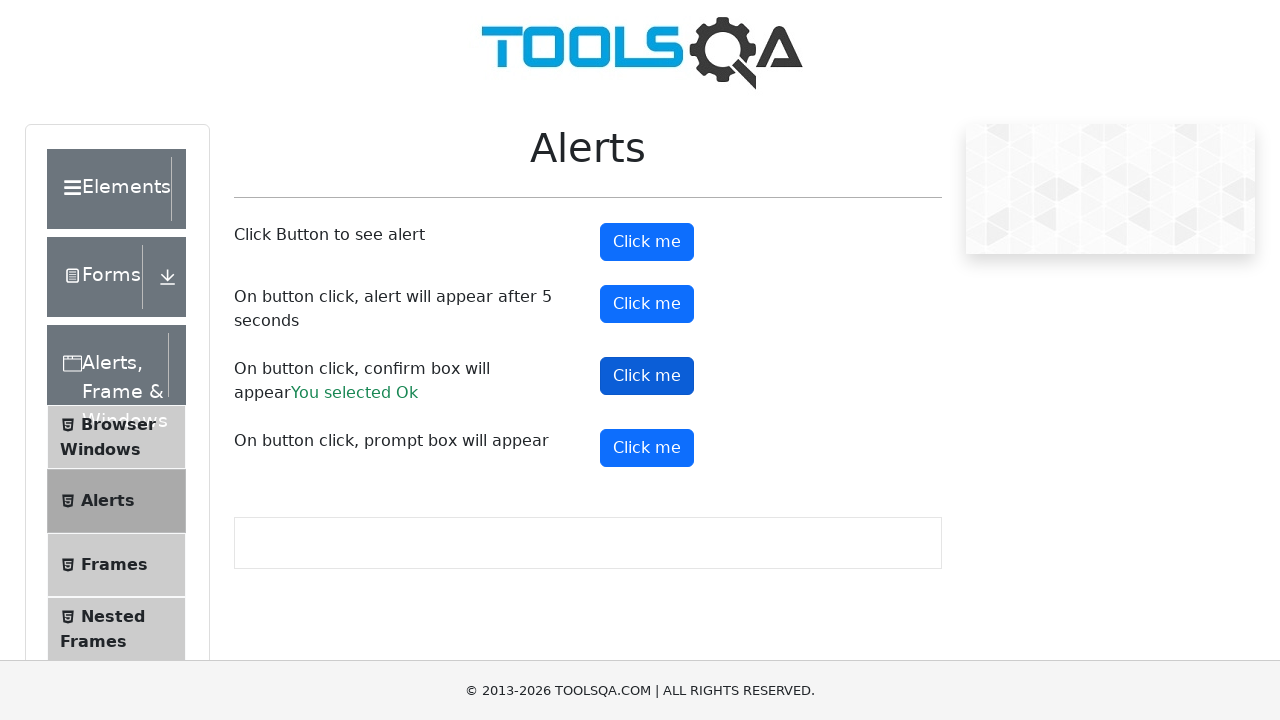

Set up dialog handler to accept prompts with 'Denis'
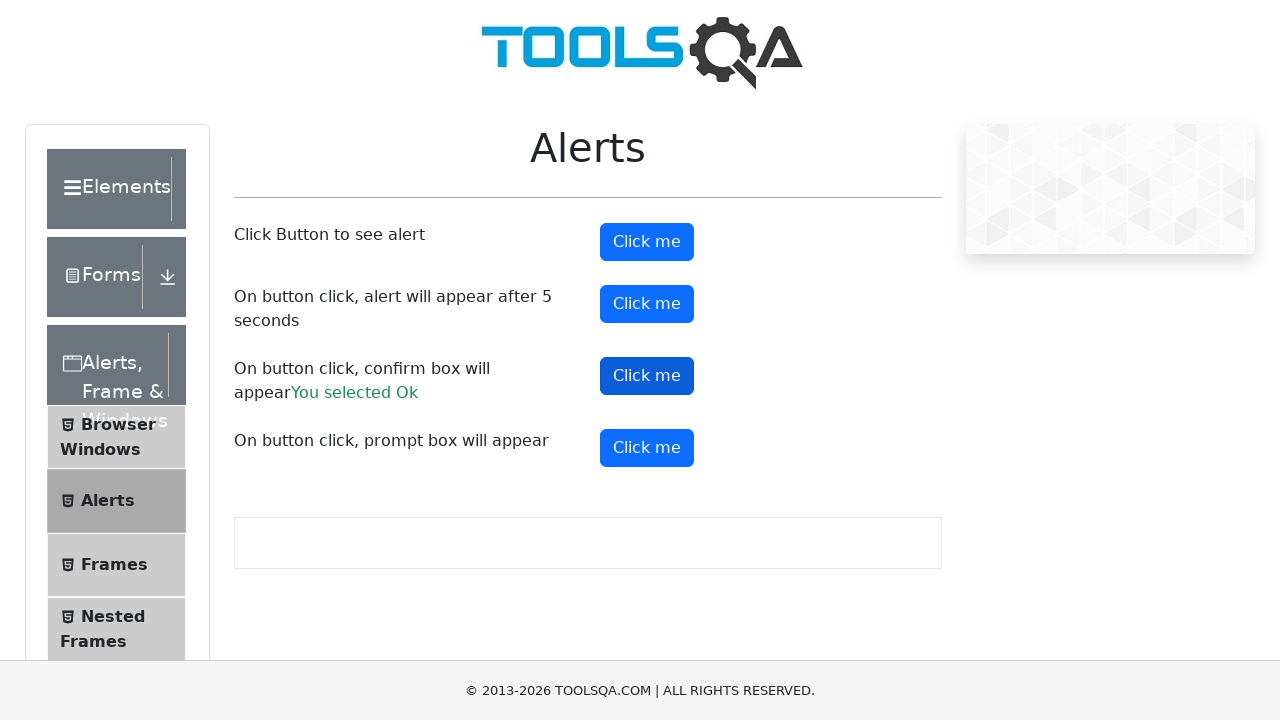

Clicked the prompt button at (647, 448) on #promtButton
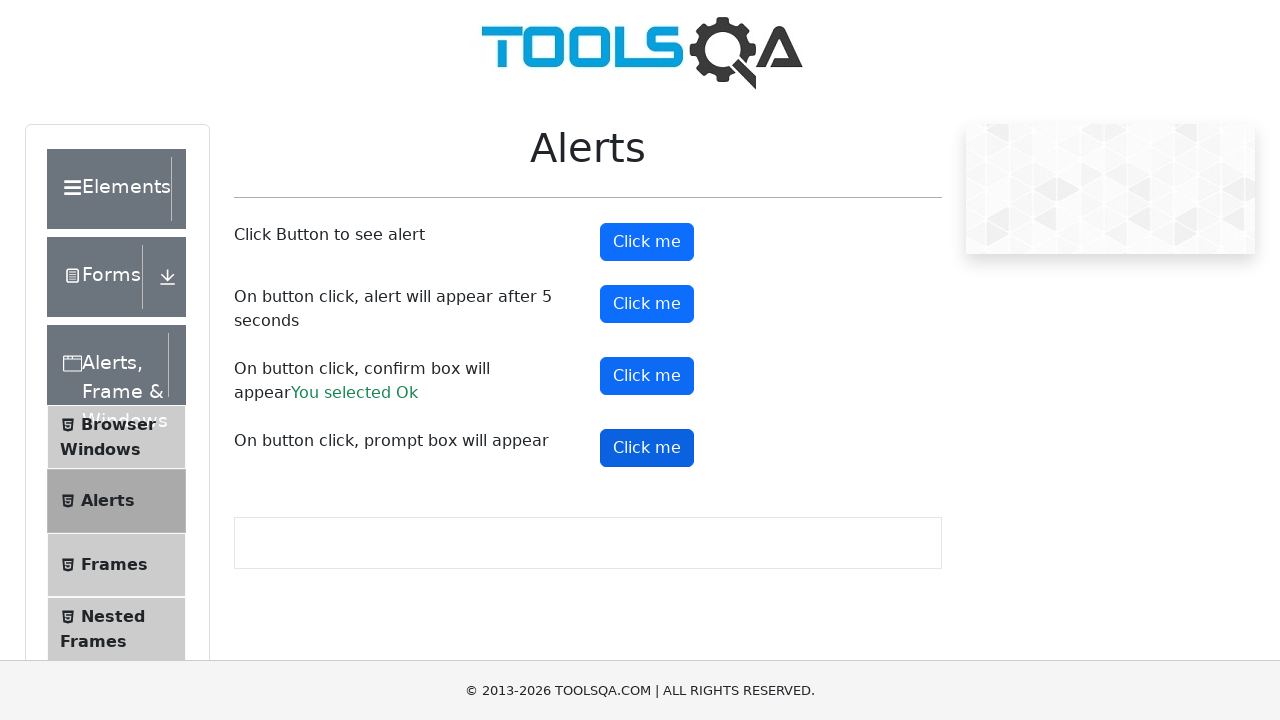

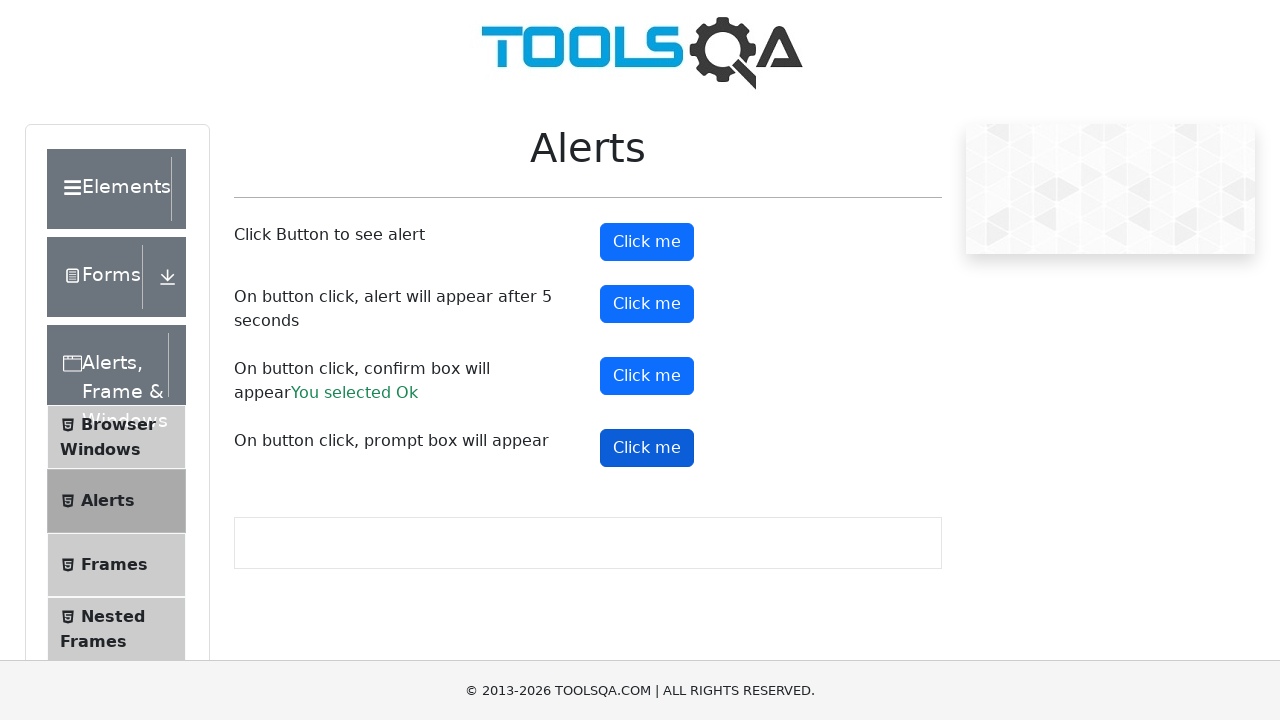